Tests file upload functionality by uploading a file using the file input, clicking the upload button, and verifying the success message is displayed.

Starting URL: https://the-internet.herokuapp.com/upload

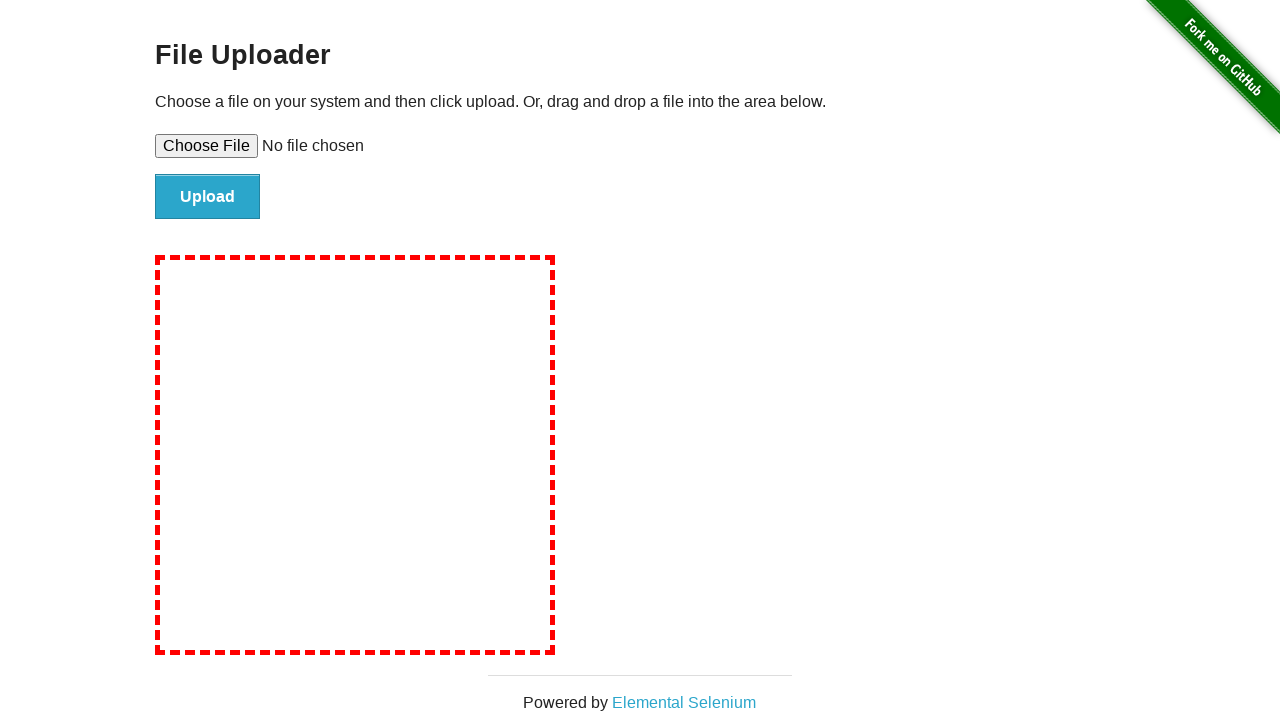

Created temporary test file for upload
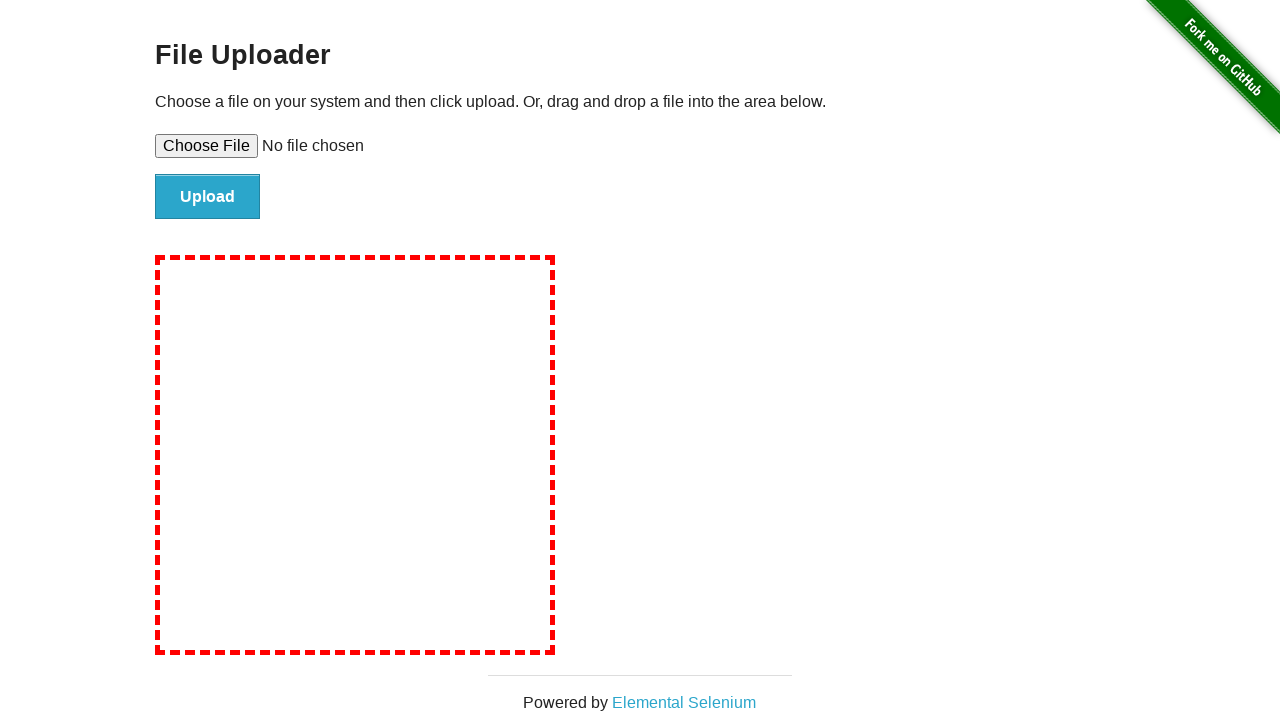

Set file input with test file path
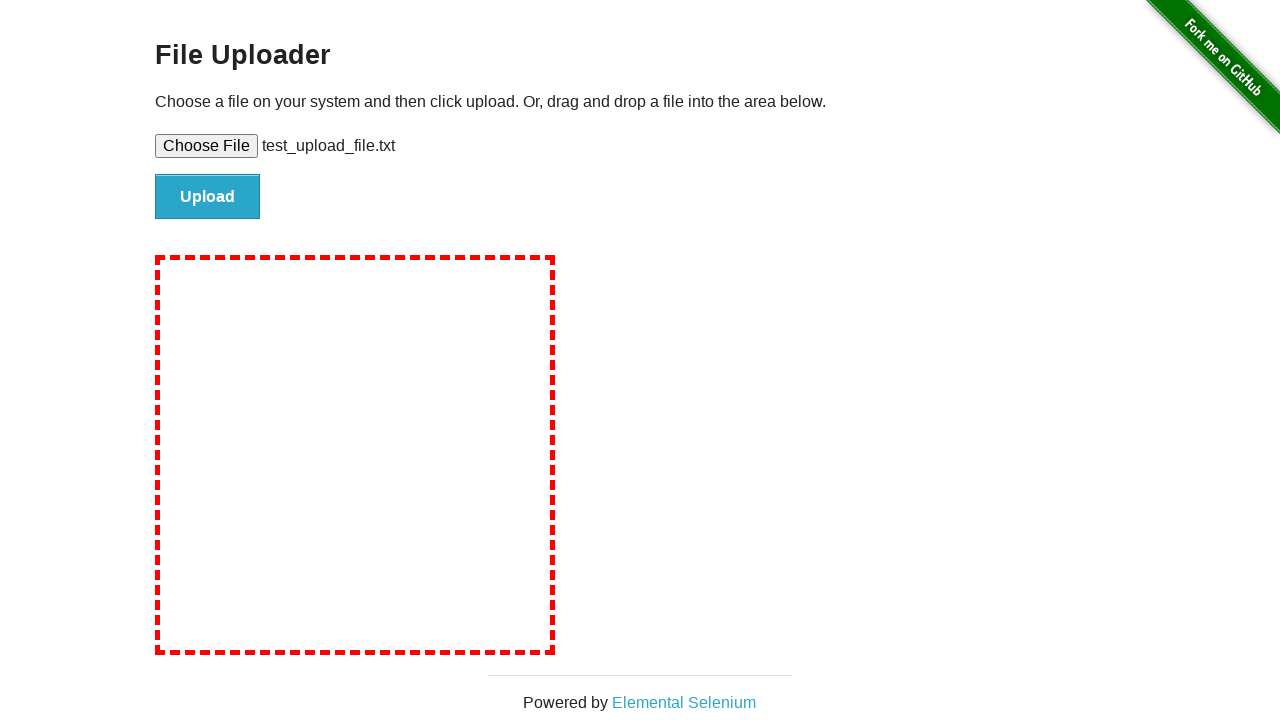

Clicked Upload button to submit file at (208, 197) on input#file-submit
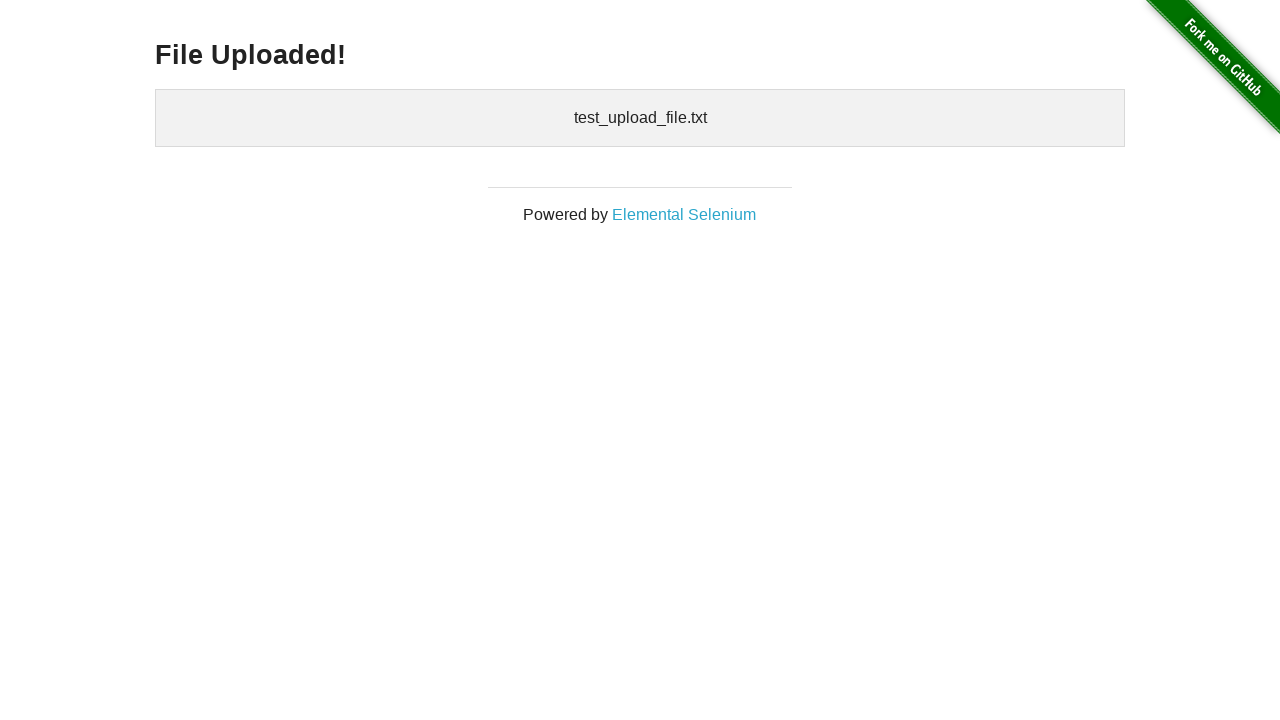

Verified 'File Uploaded!' success message is displayed
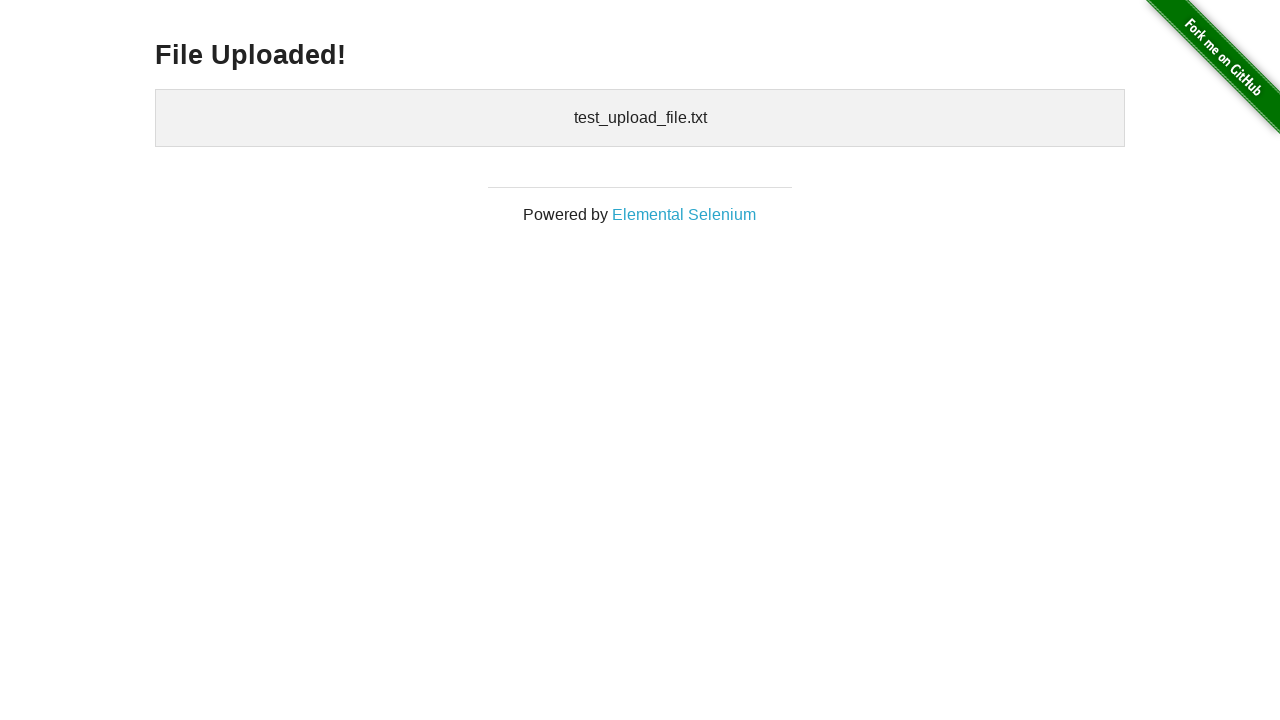

Cleaned up temporary test file
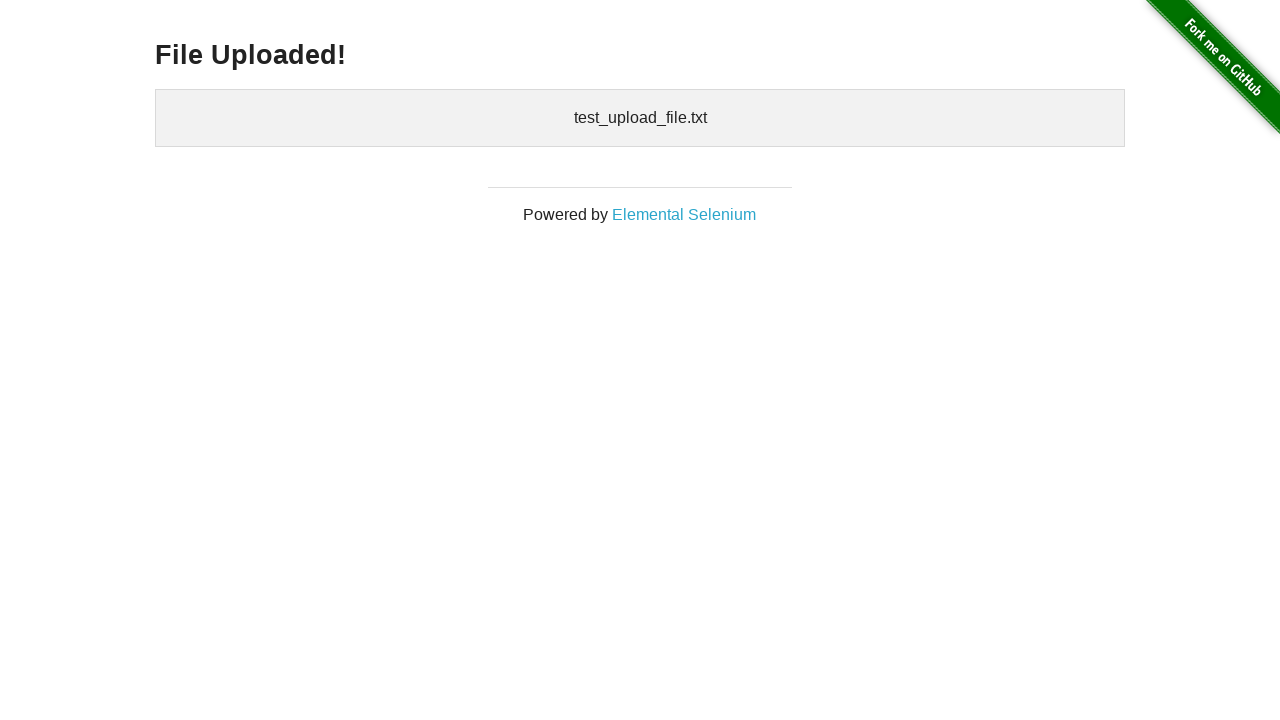

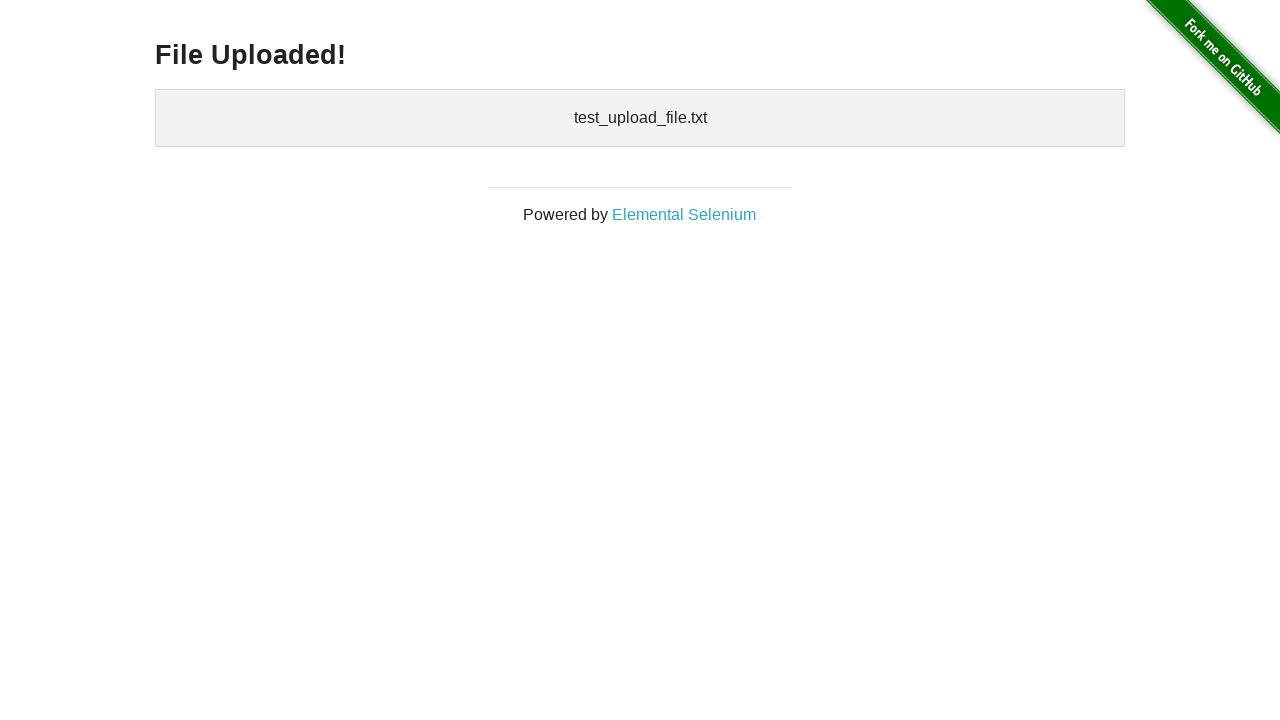